Tests a dynamic date picker by opening it, setting a specific year (2019), selecting a month (May) from a dropdown, and clicking on a specific day (22).

Starting URL: https://www.tutorialspoint.com/selenium/practice/date-picker.php

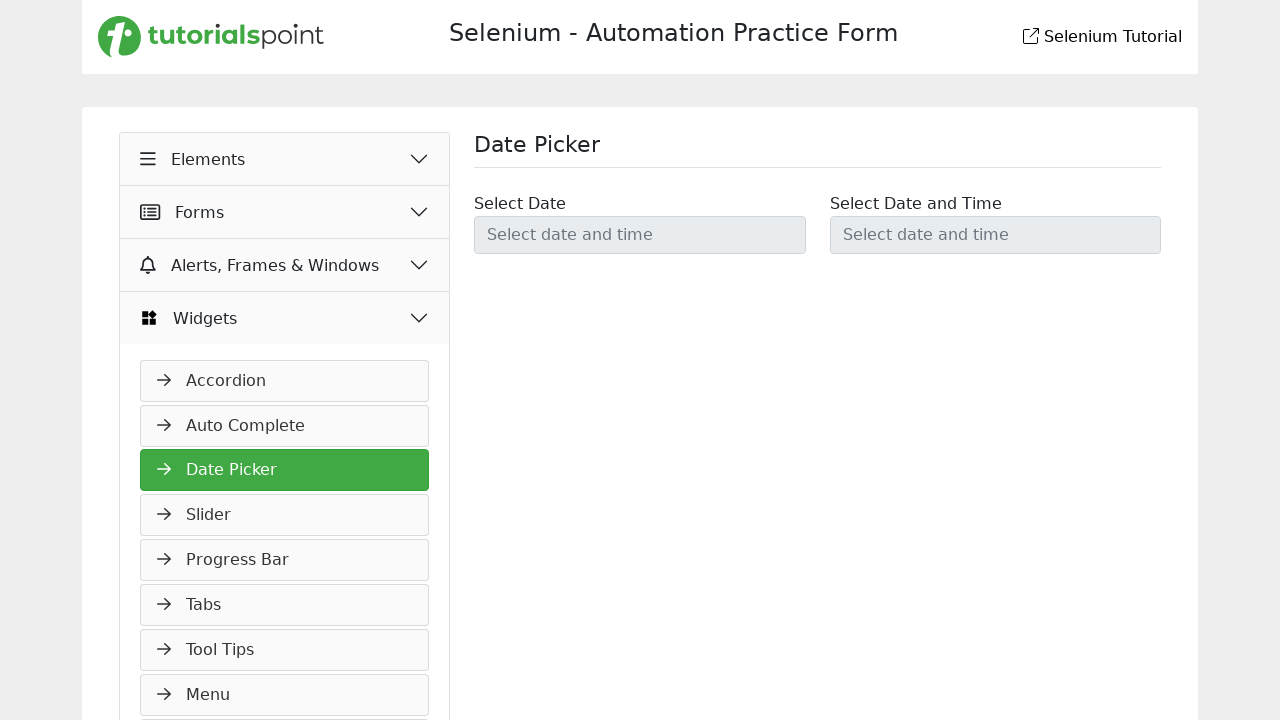

Clicked date picker input to open the date picker at (995, 235) on #datetimepicker2
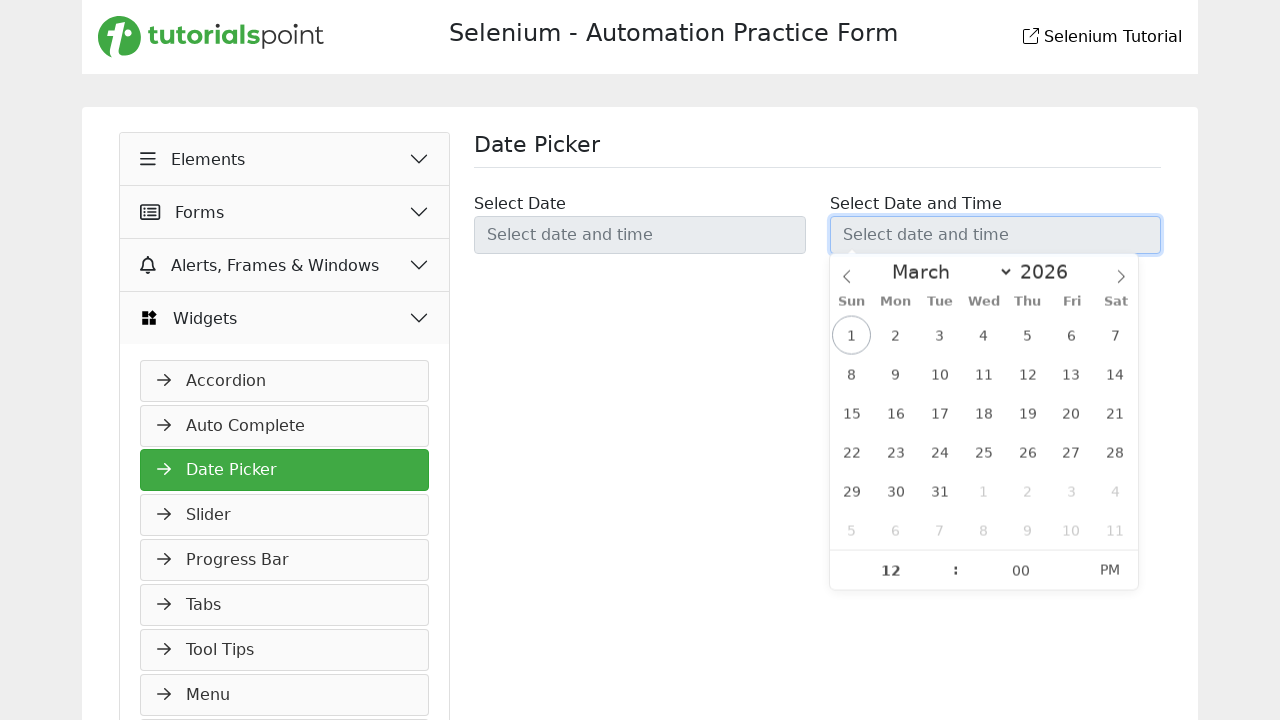

Located year input field
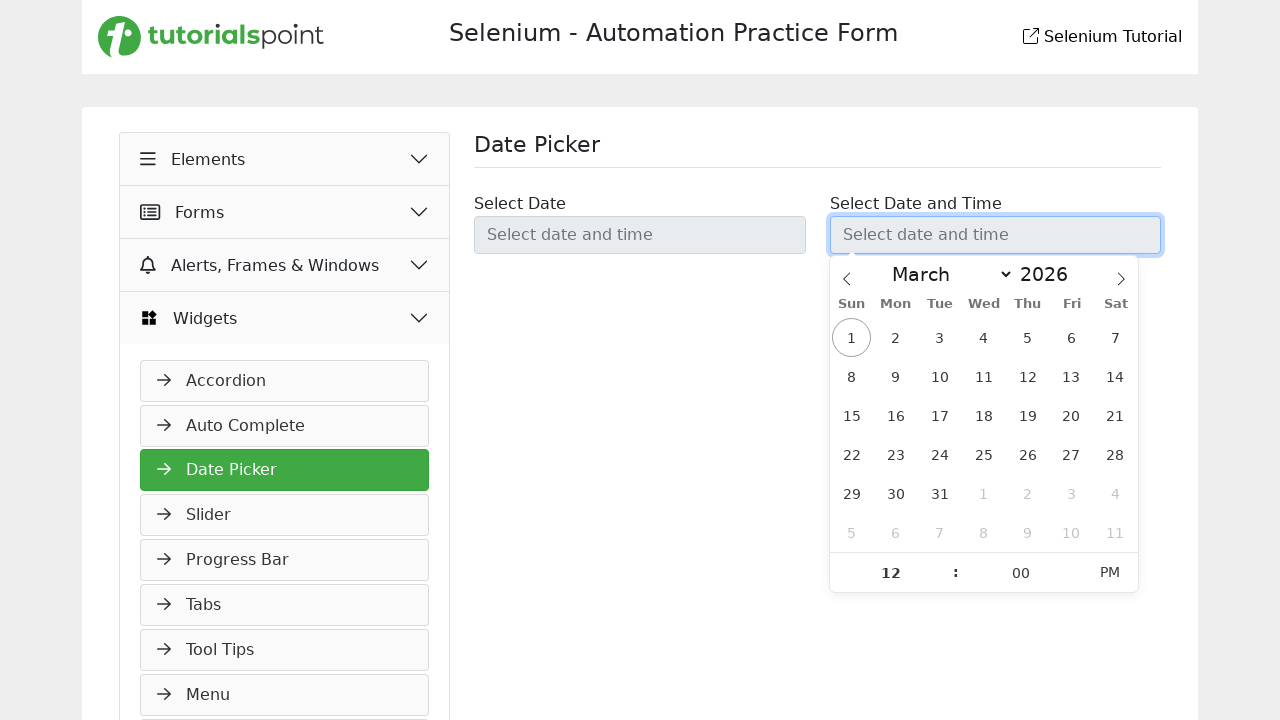

Cleared year input field on (//input[@class='numInput cur-year'])[2]
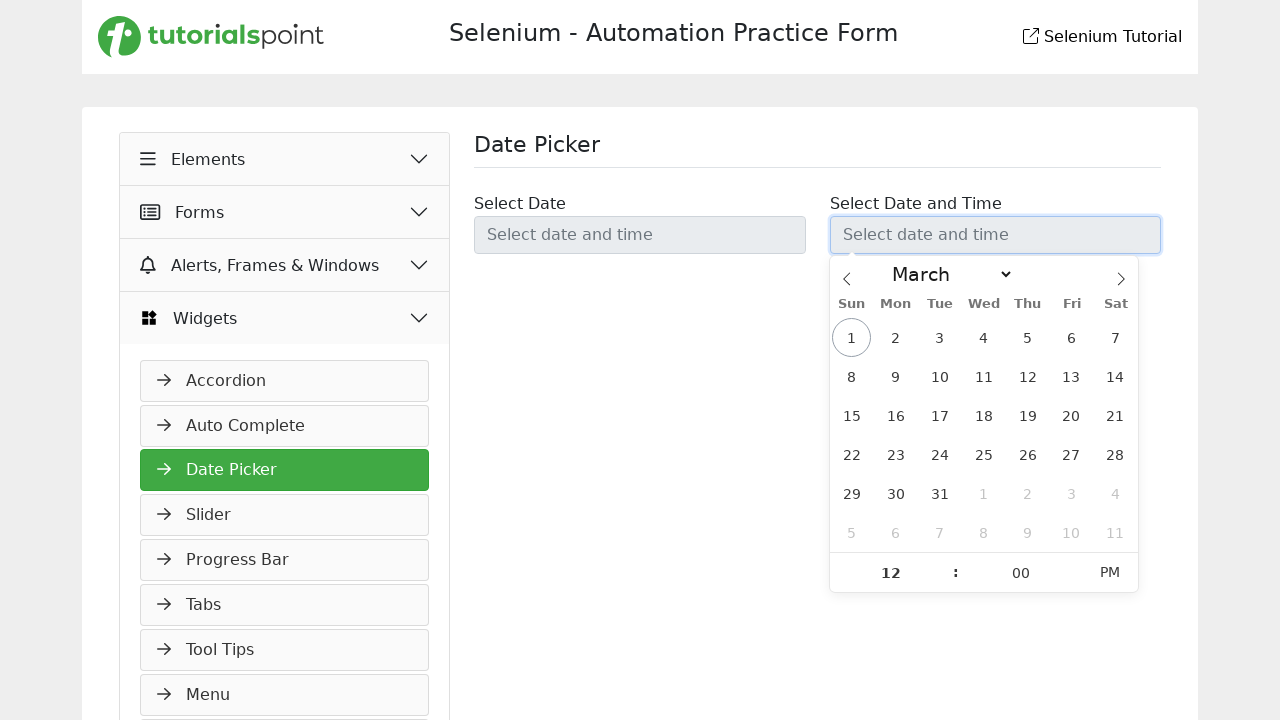

Filled year input field with '2019' on (//input[@class='numInput cur-year'])[2]
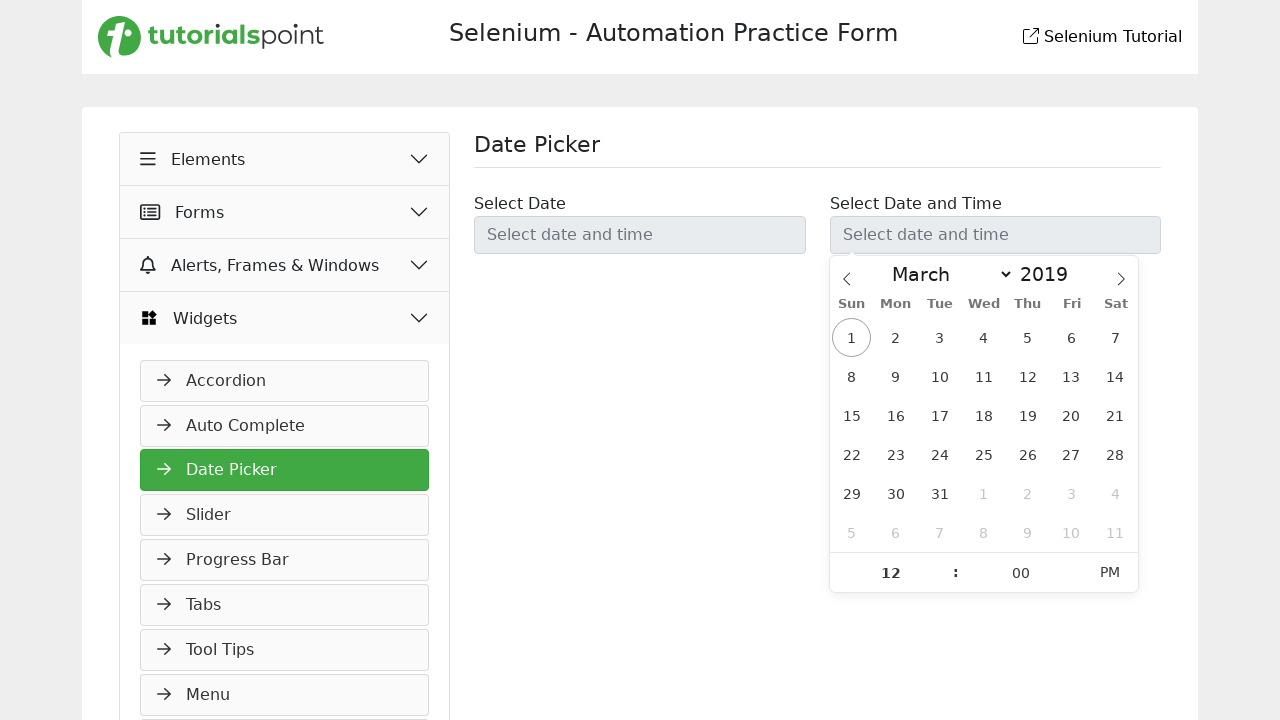

Selected 'May' from month dropdown on (//select[@class='flatpickr-monthDropdown-months'])[2]
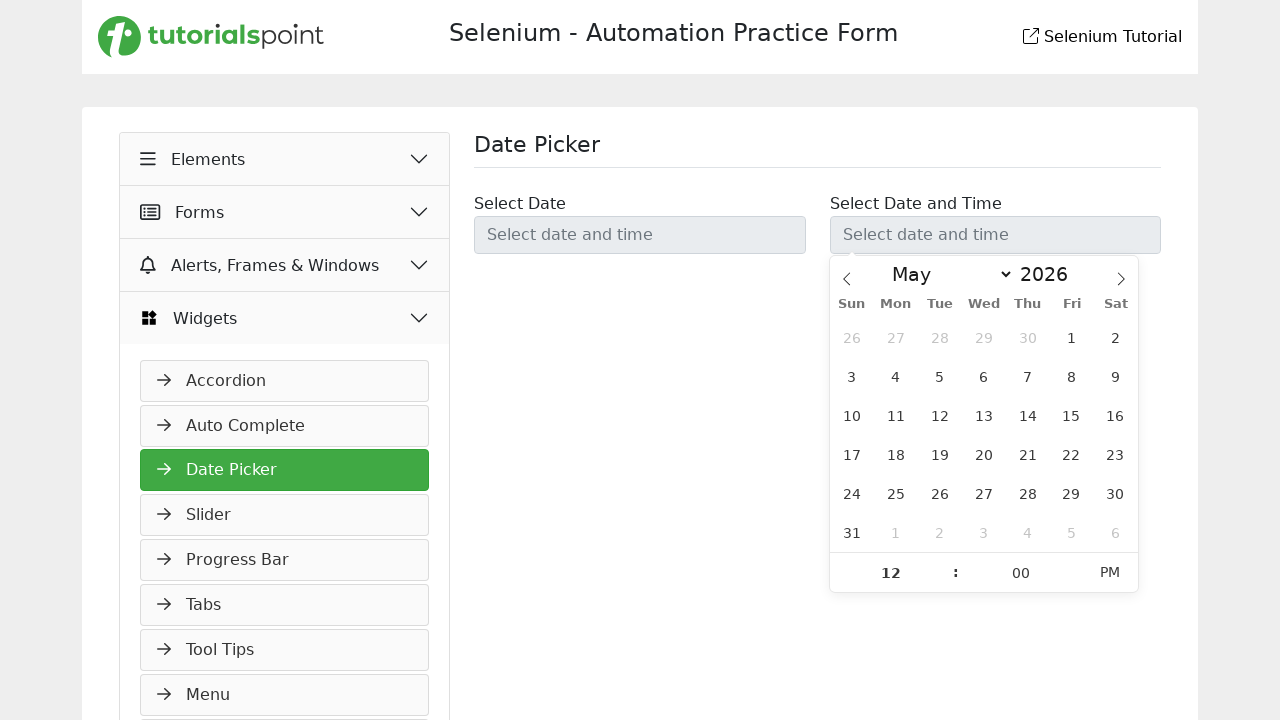

Clicked on day '22' in the date picker at (1071, 454) on (//div[@class='dayContainer']//span[@class='flatpickr-day' and text()='22'])[2]
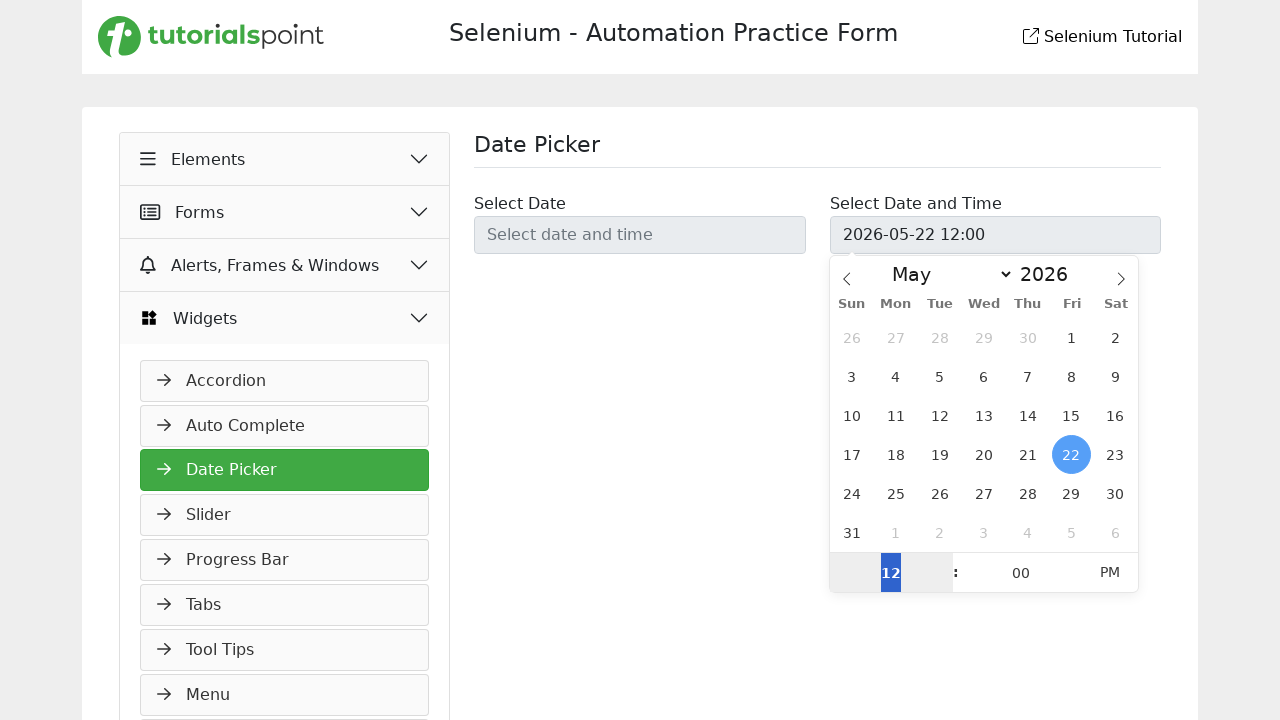

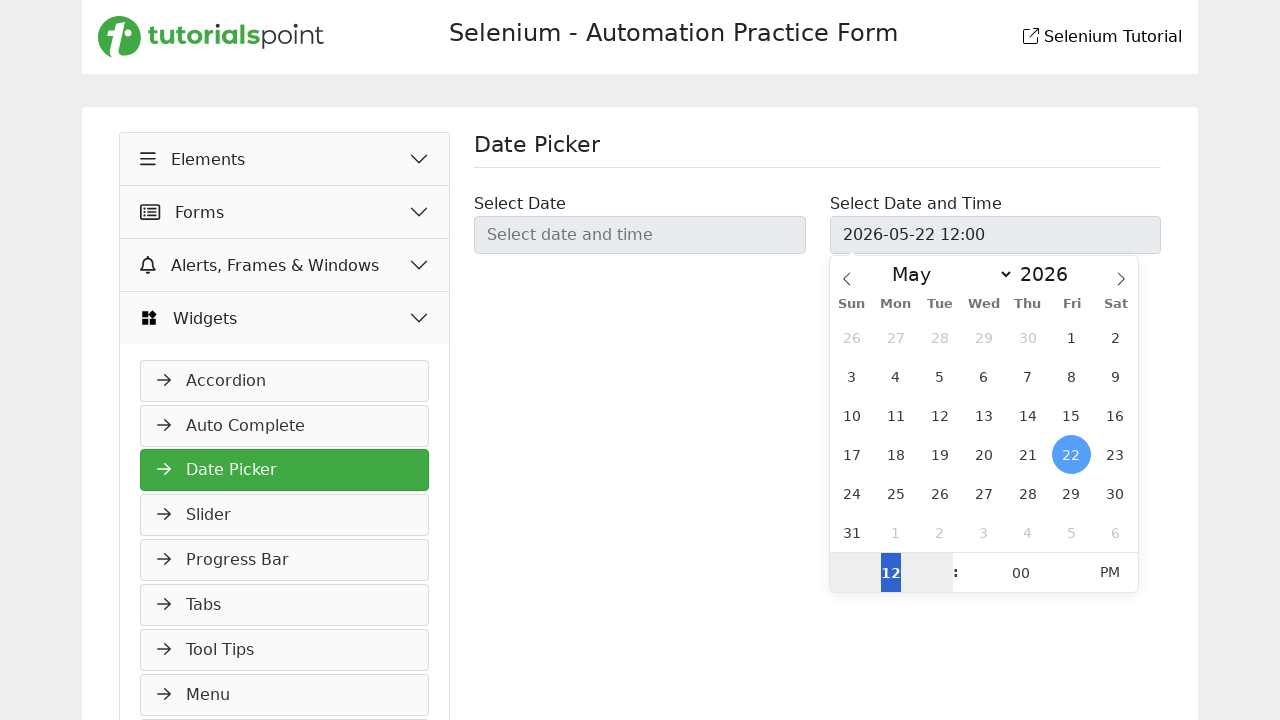